Tests checkbox functionality on a W3C WAI-ARIA practices example page by finding all checkboxes and clicking on any that are unchecked to select them.

Starting URL: https://www.w3.org/TR/2019/NOTE-wai-aria-practices-1.1-20190814/examples/checkbox/checkbox-1/checkbox-1.html

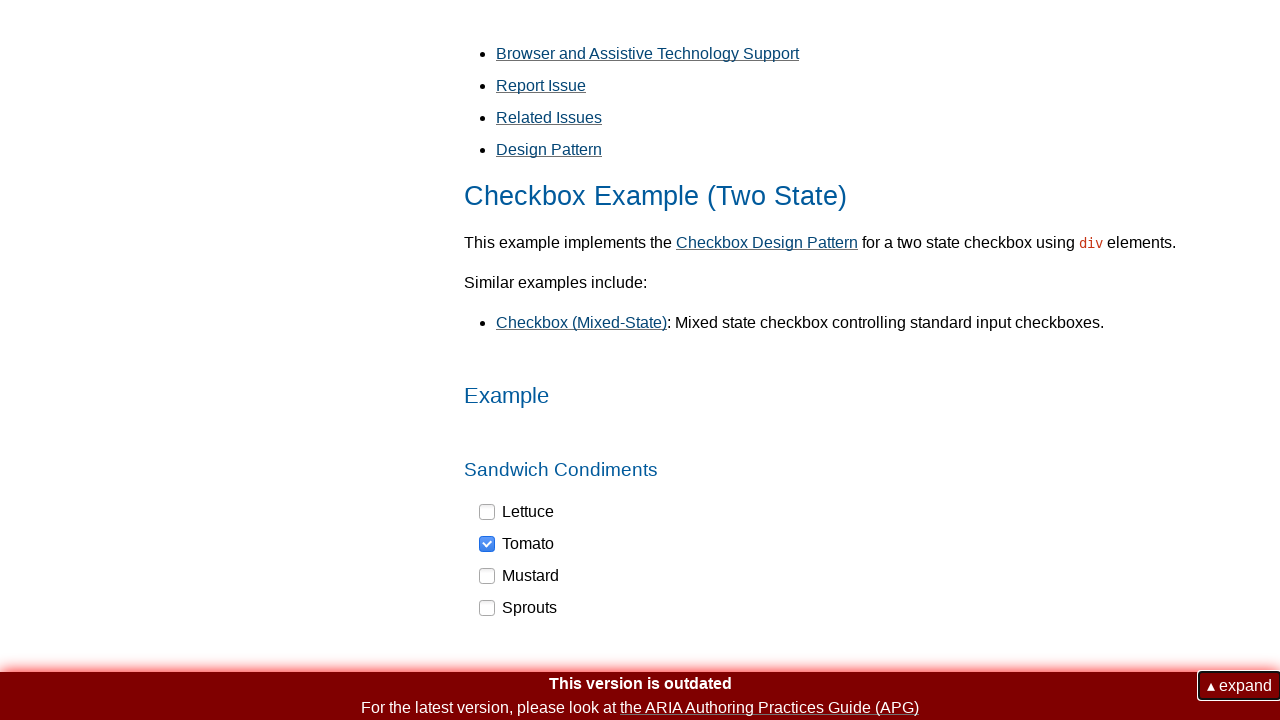

Navigated to W3C WAI-ARIA checkbox practices example page
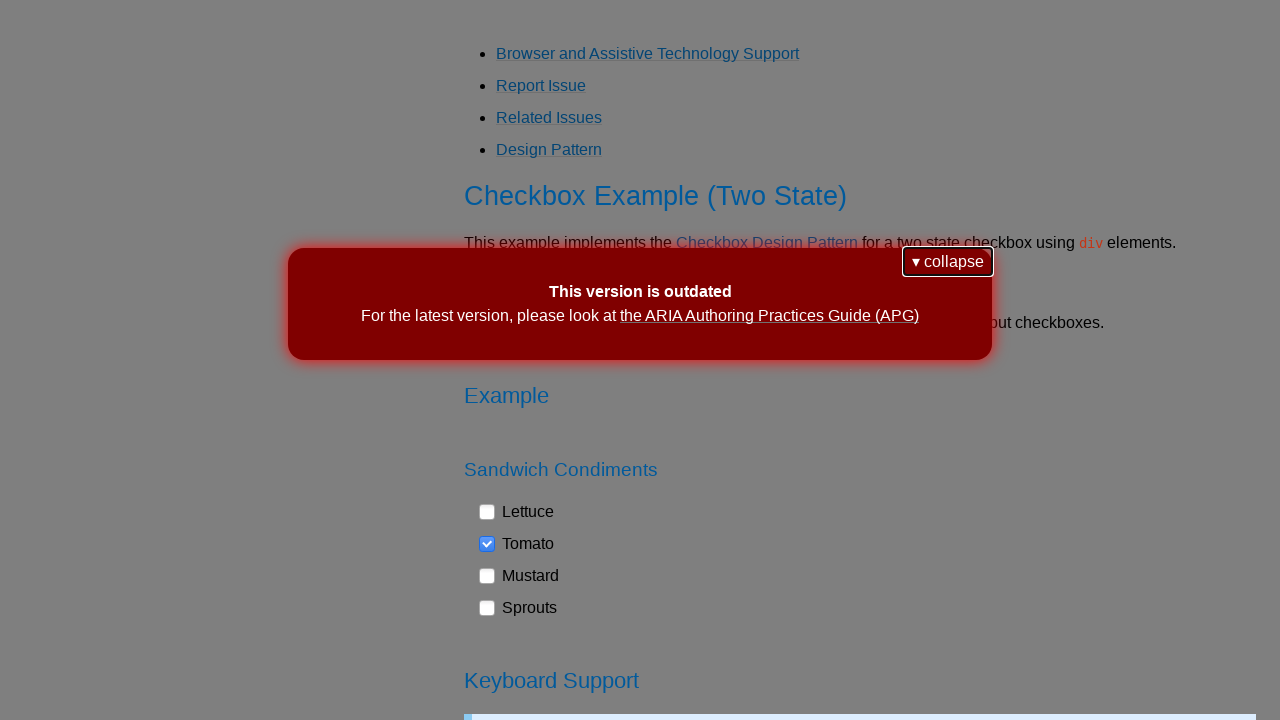

Waited for checkbox elements to be present on the page
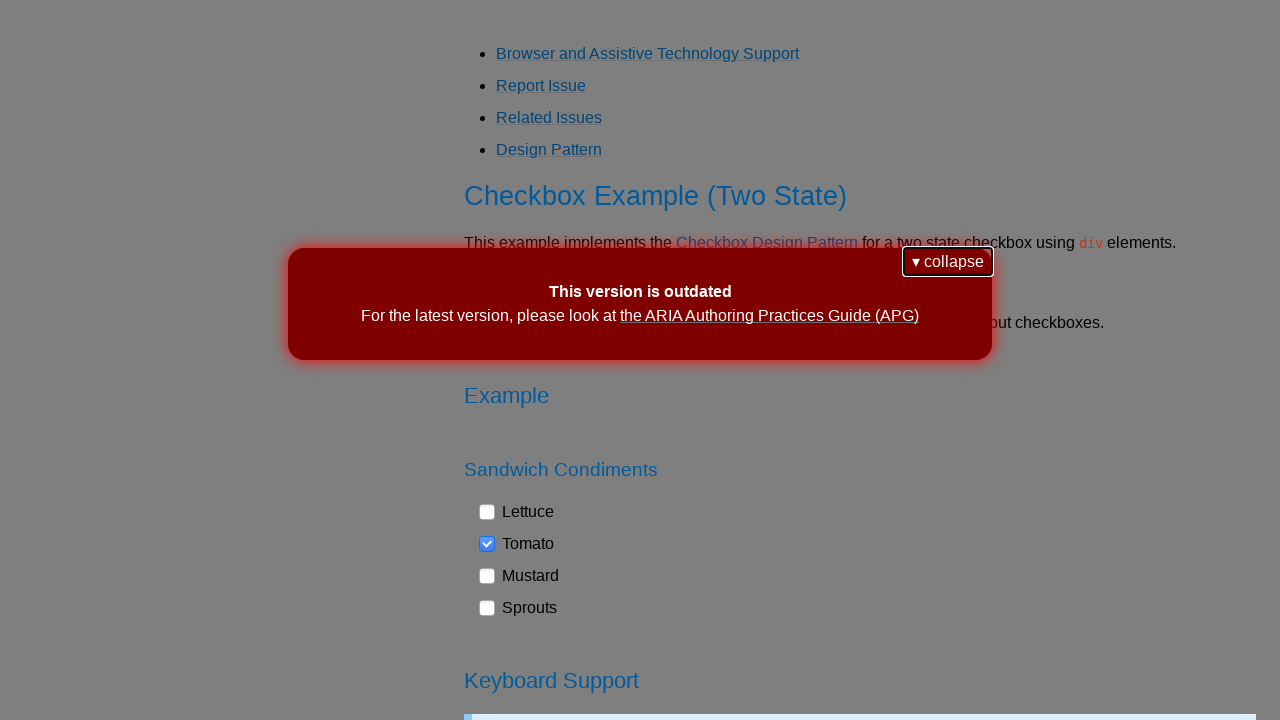

Found 4 checkbox elements on the page
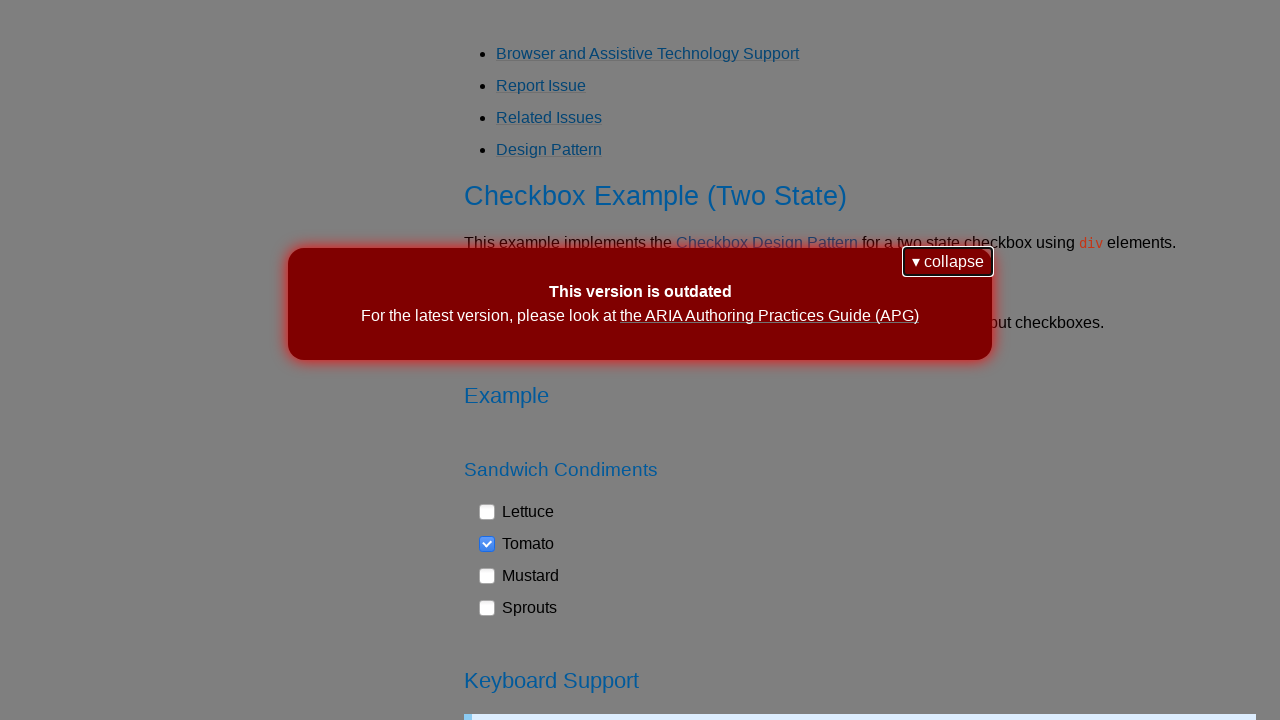

Clicked an unchecked checkbox to select it at (517, 512) on div[role='checkbox'] >> nth=0
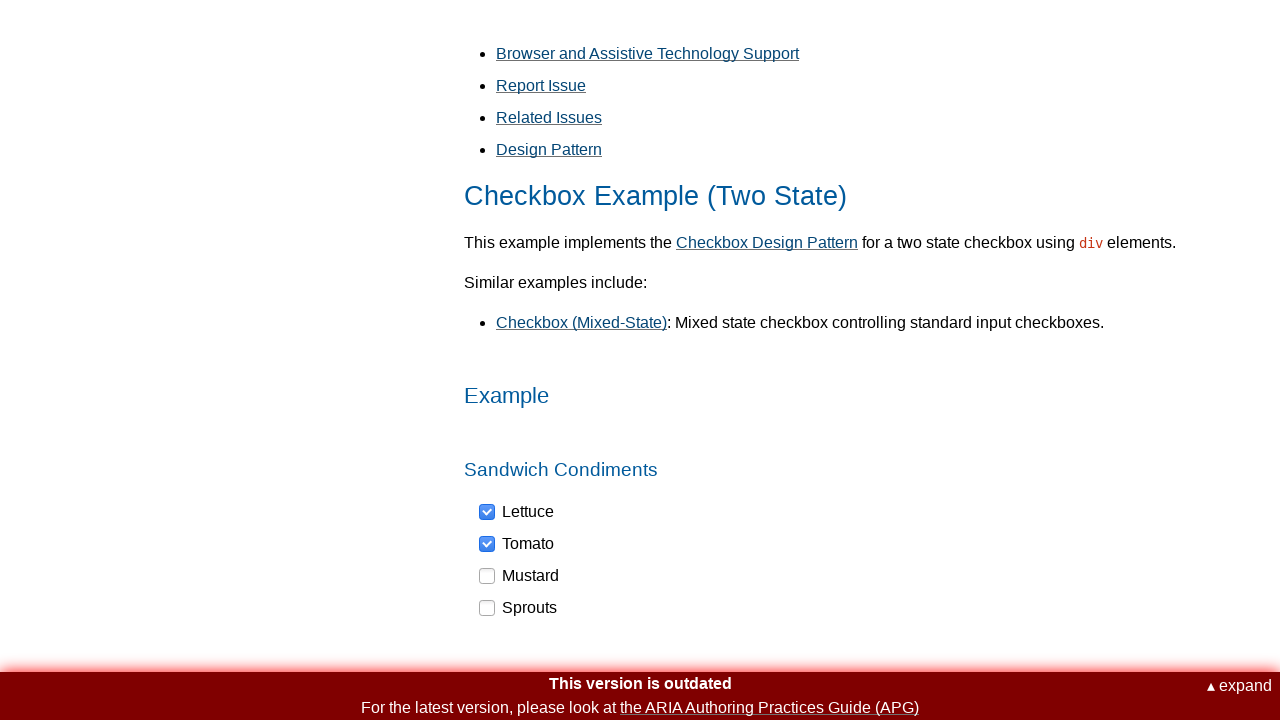

Clicked an unchecked checkbox to select it at (520, 576) on div[role='checkbox'] >> nth=2
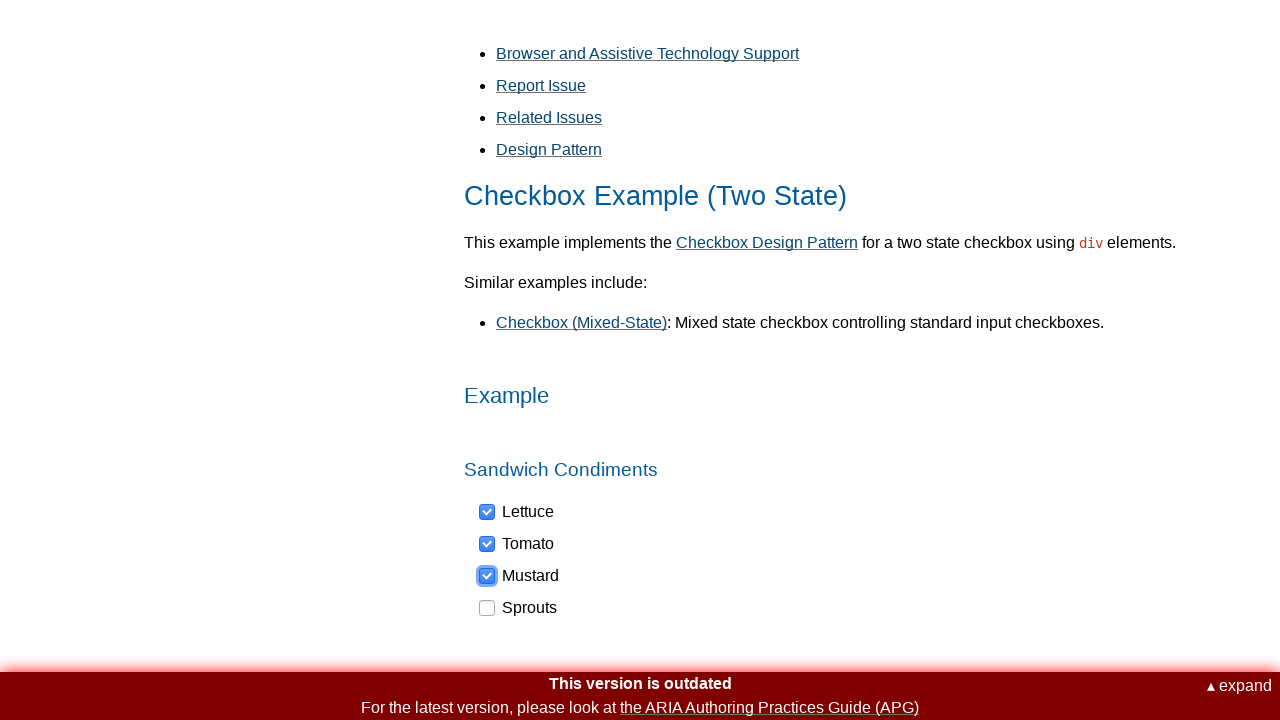

Clicked an unchecked checkbox to select it at (519, 608) on div[role='checkbox'] >> nth=3
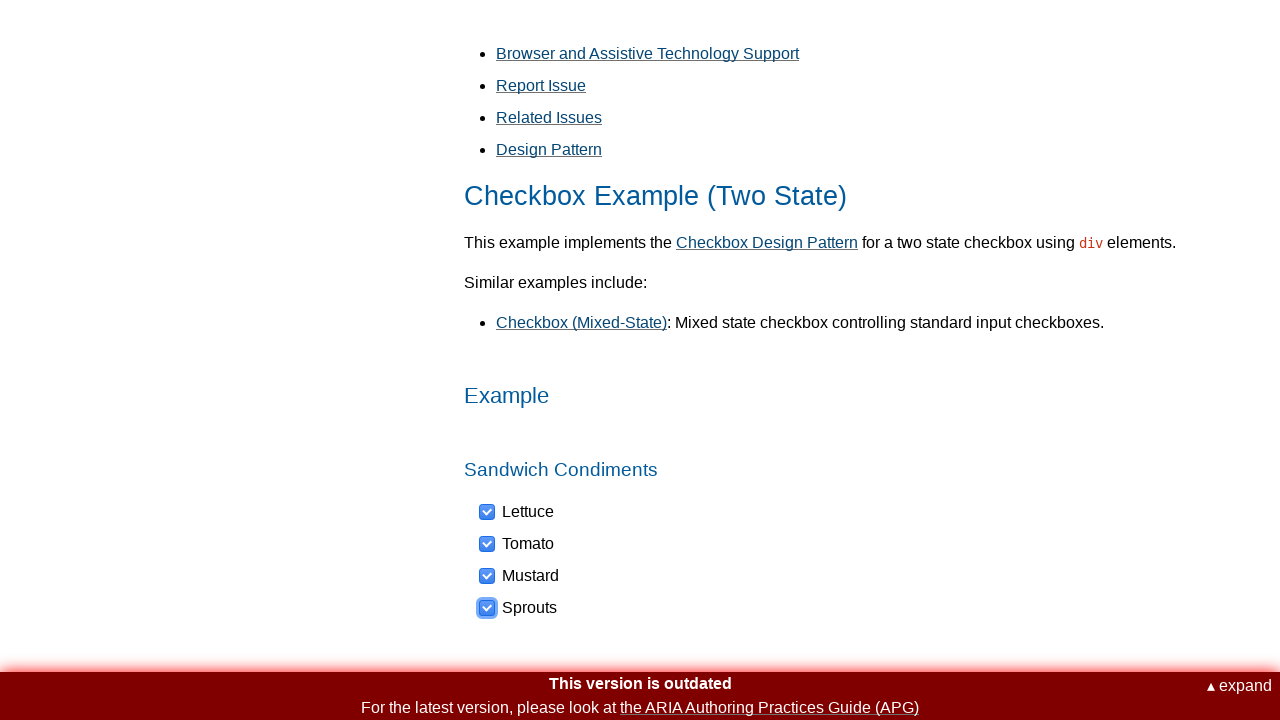

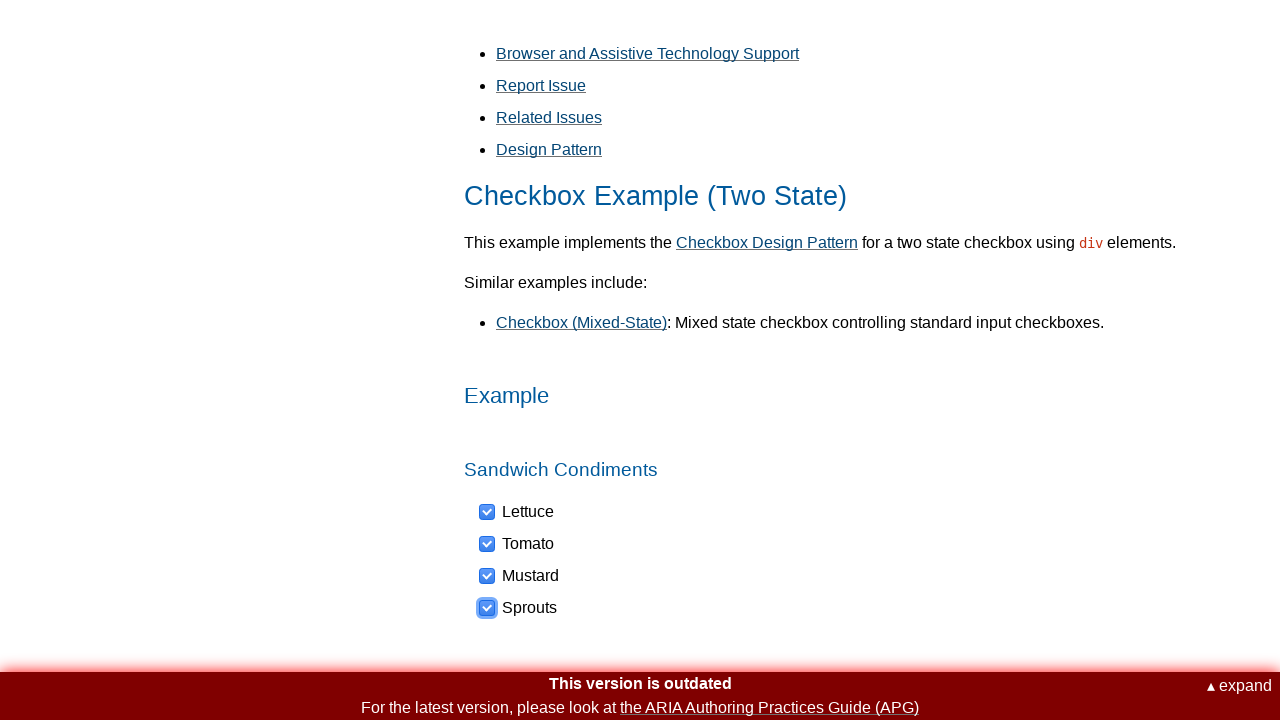